Tests dropdown selection by selecting Option 1 from the dropdown menu.

Starting URL: https://the-internet.herokuapp.com/dropdown

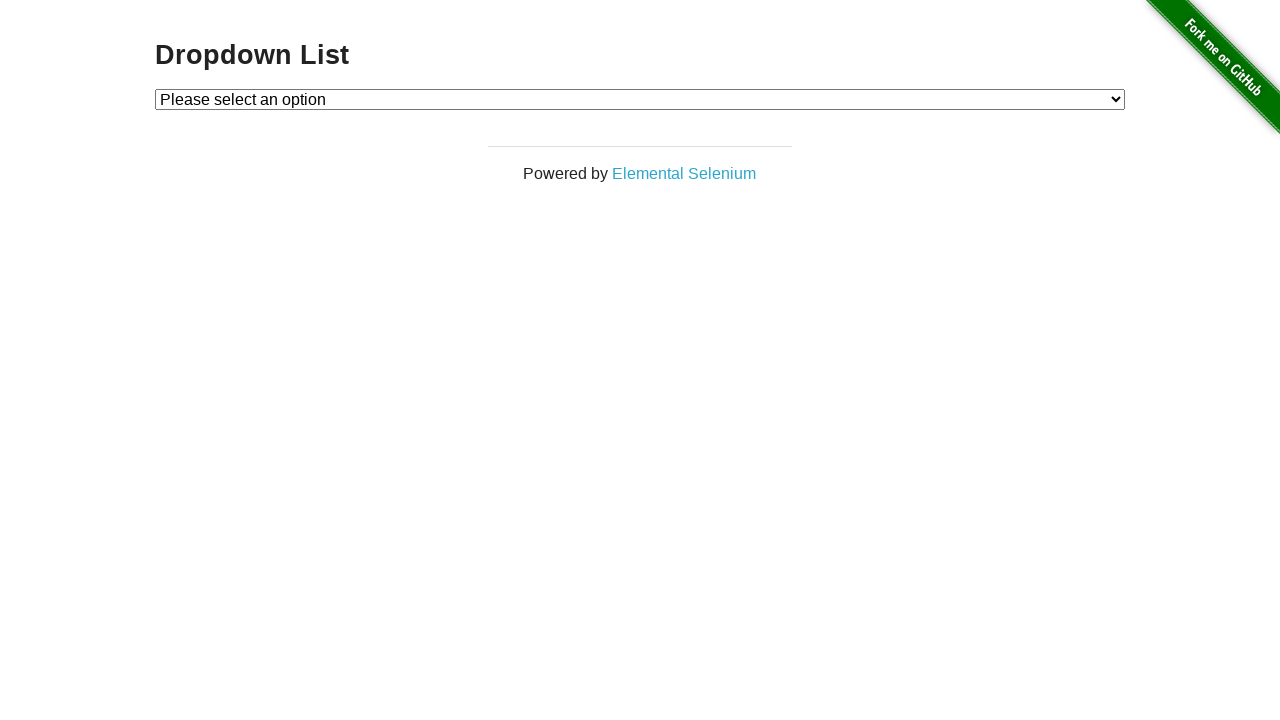

Navigated to dropdown test page
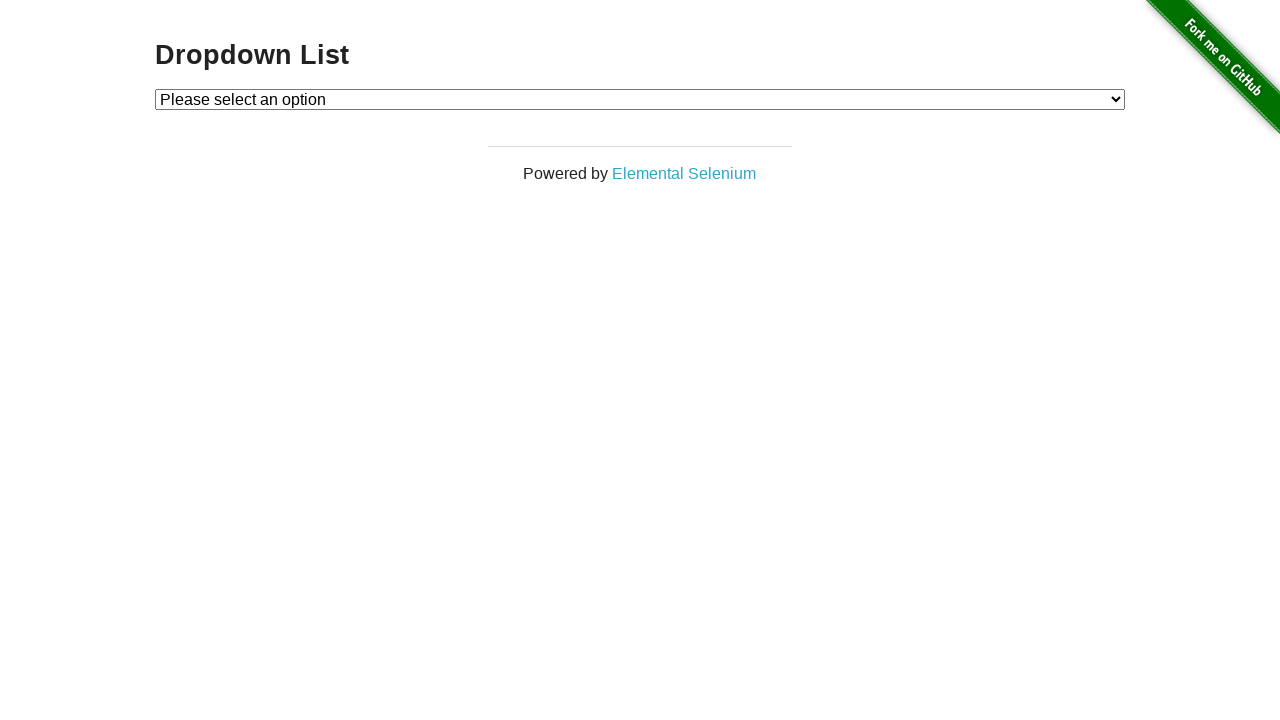

Selected Option 1 from dropdown menu on #dropdown
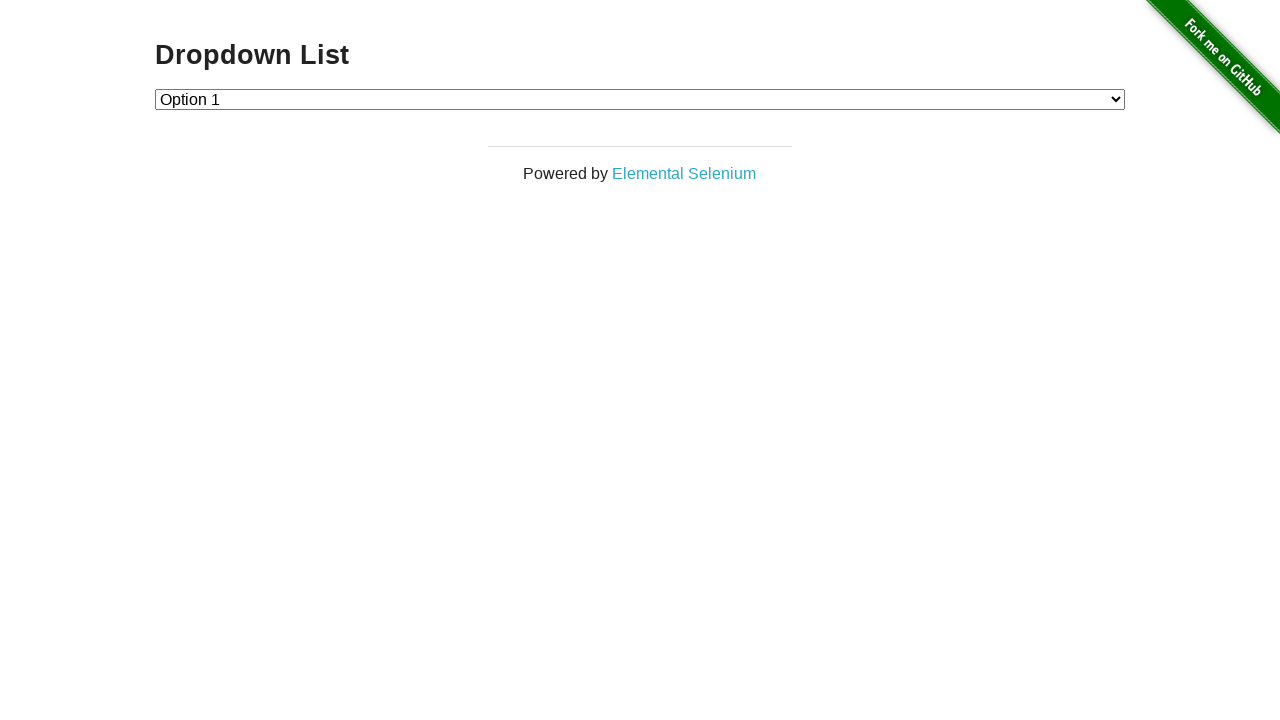

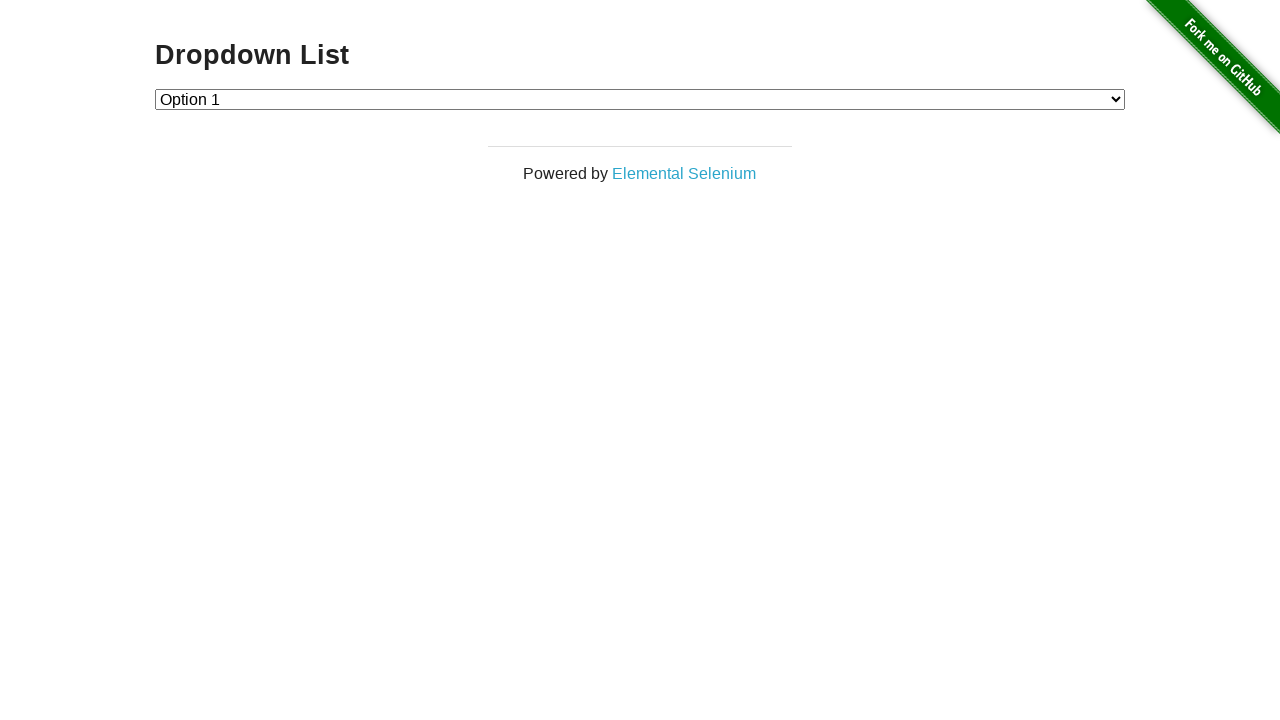